Tests multiple window handling by clicking a link that opens a new window, then switches to the new window and verifies the title and URL of both windows.

Starting URL: https://the-internet.herokuapp.com/windows

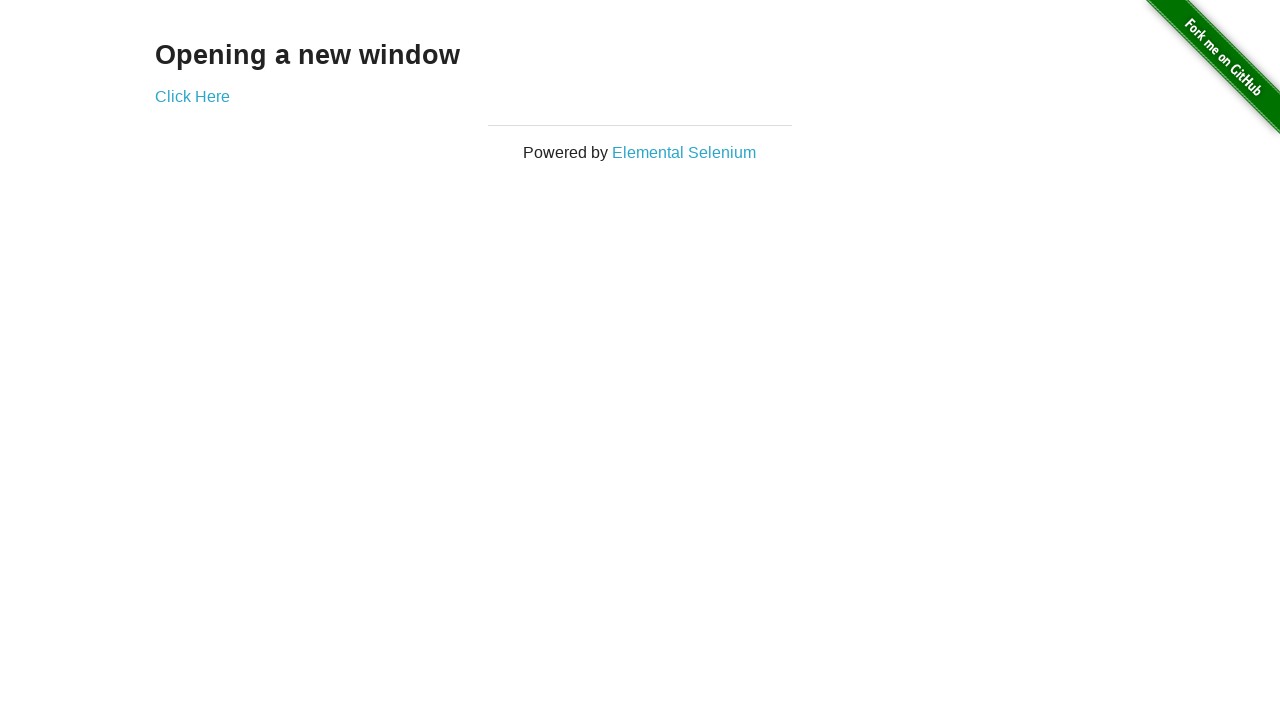

Verified initial state: only one page/window exists
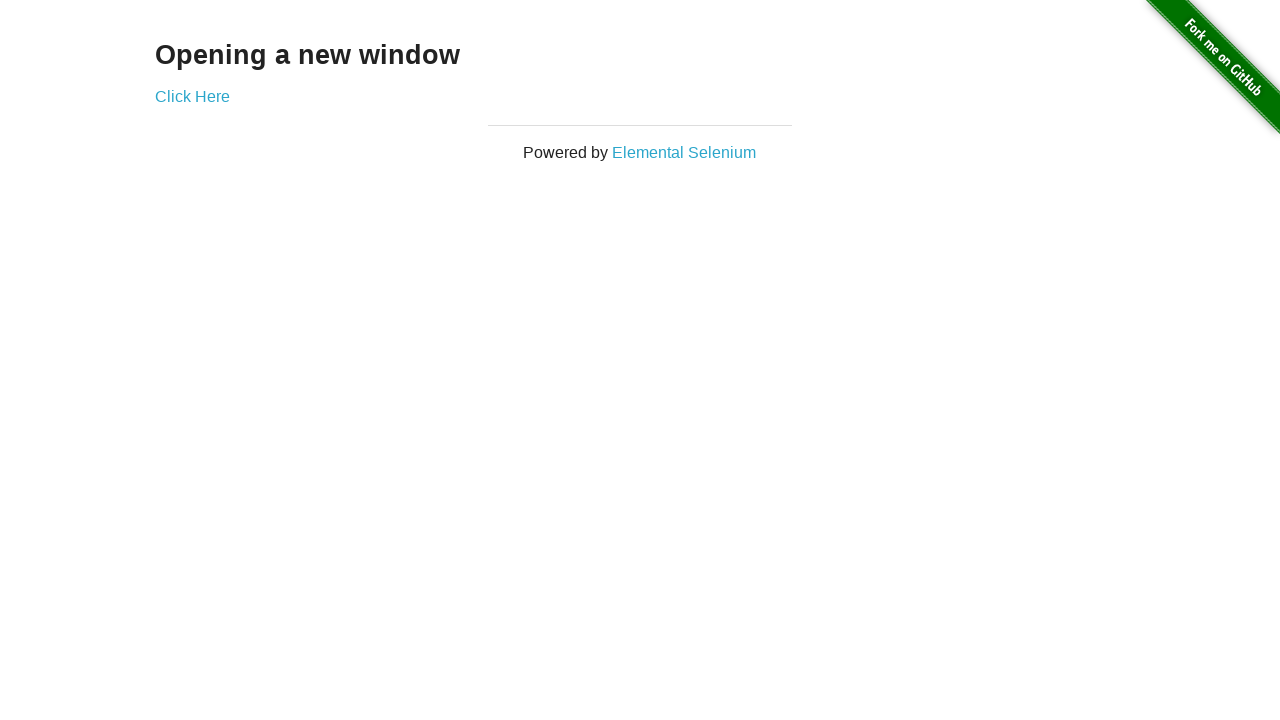

Clicked 'Click Here' link to open new window at (192, 96) on .example a
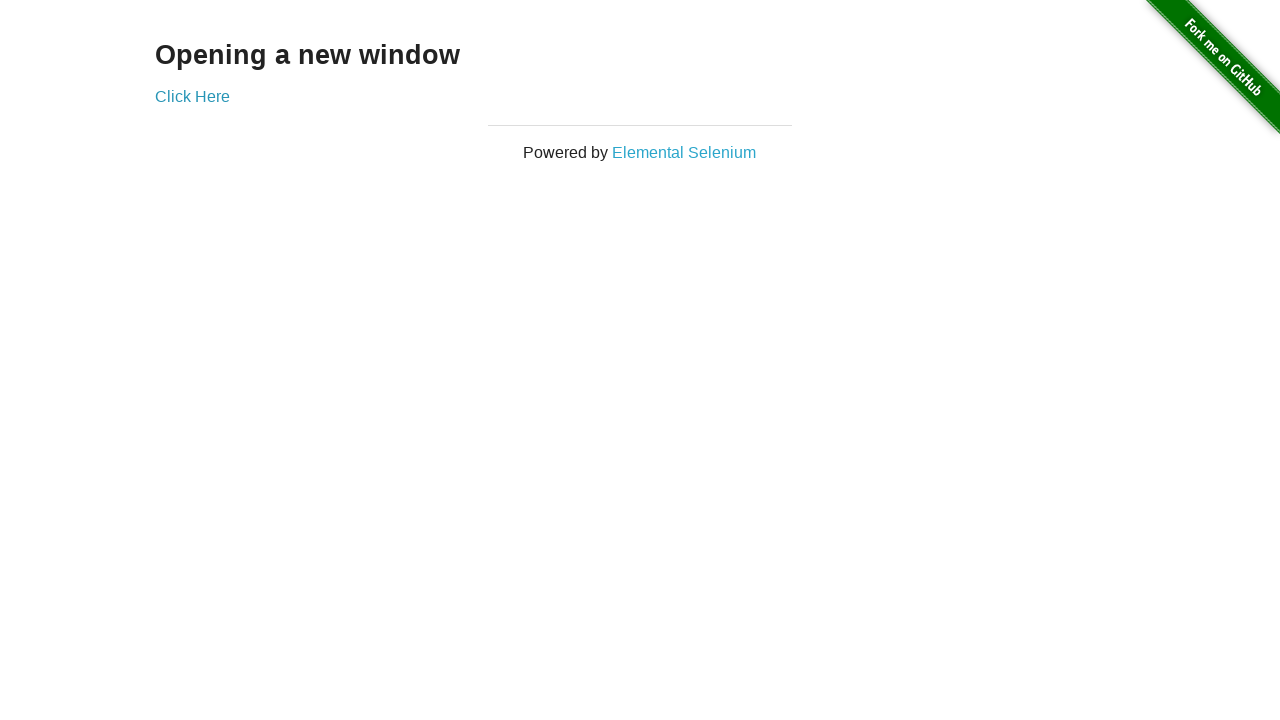

Captured new page/window object
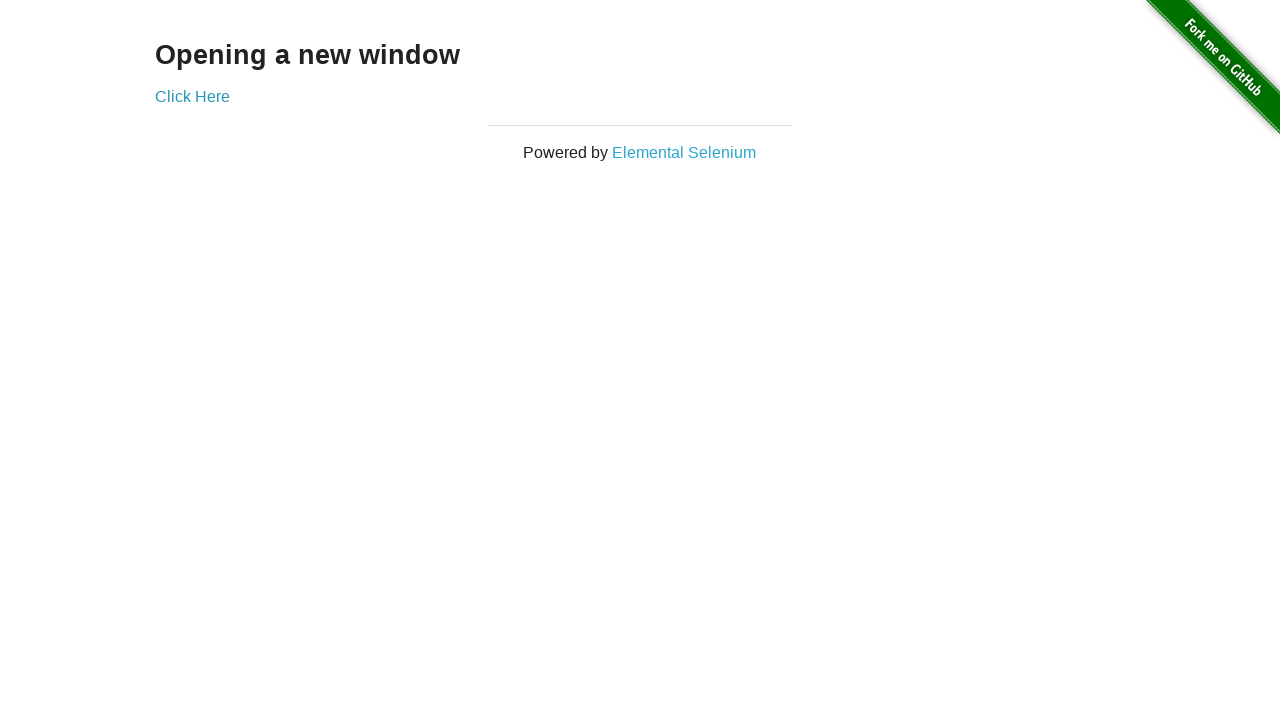

Verified that there are now 2 pages/windows
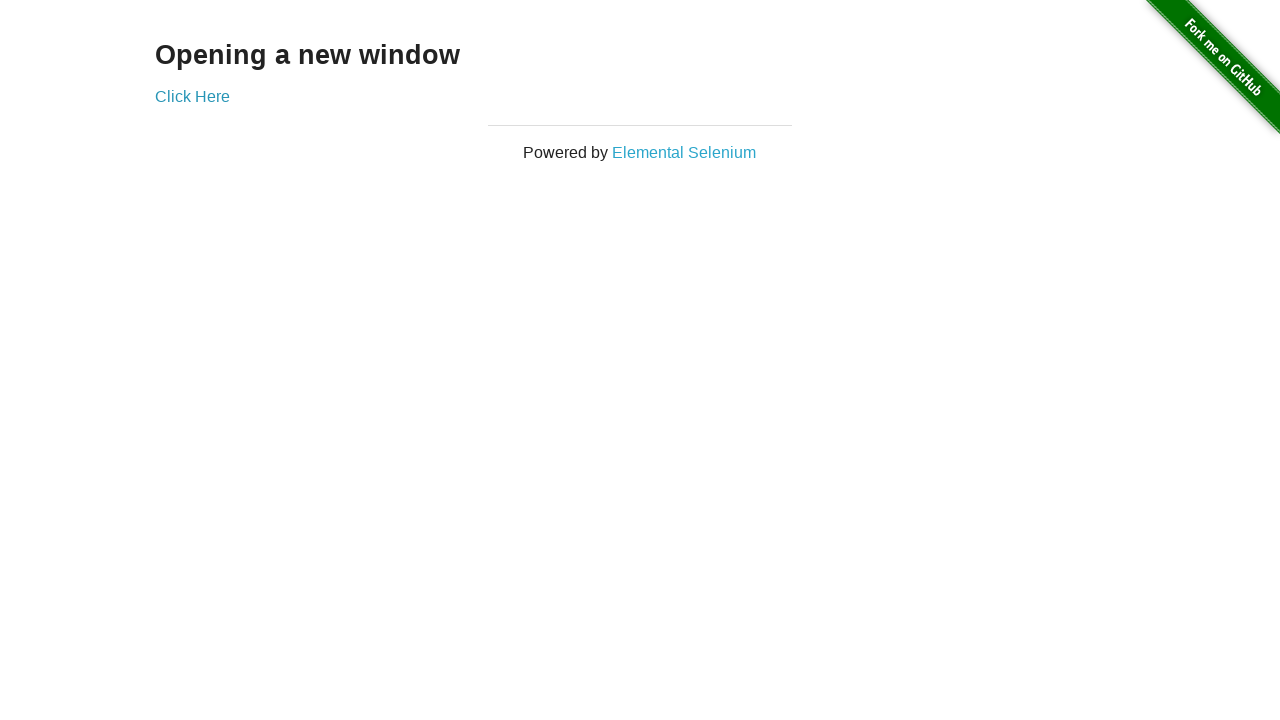

Verified original page title is 'The Internet'
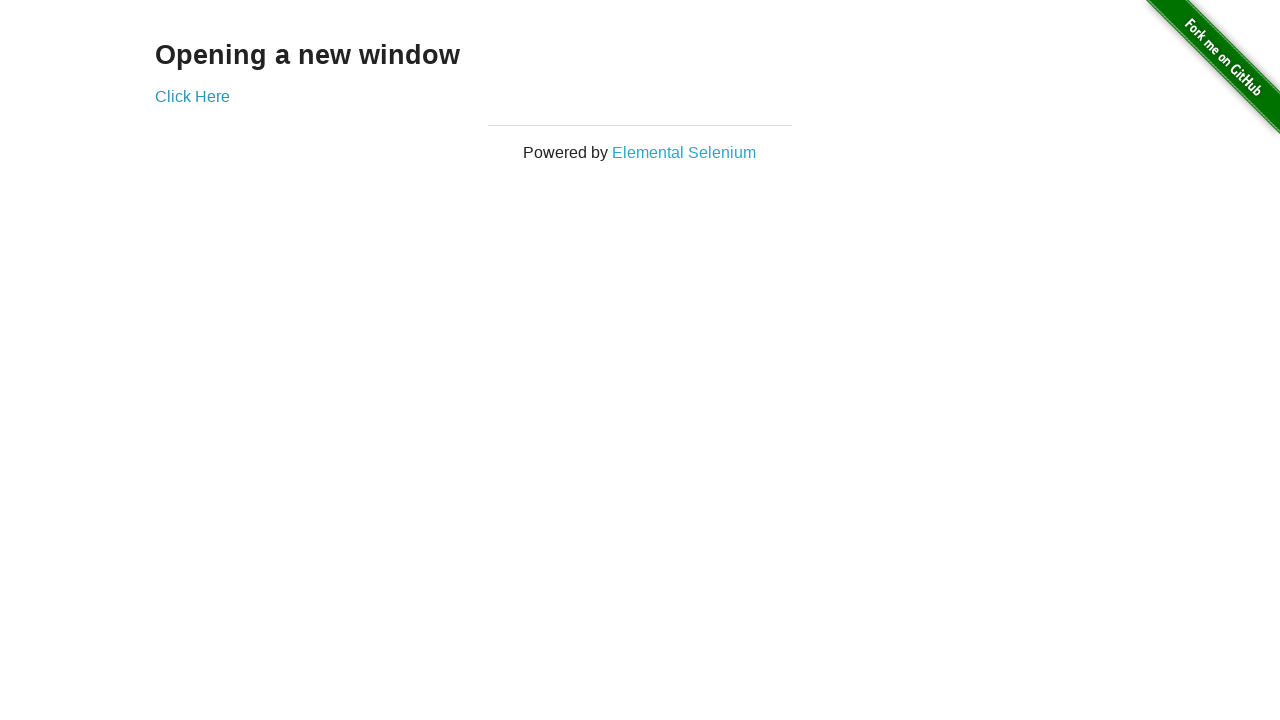

Verified original page URL is 'https://the-internet.herokuapp.com/windows'
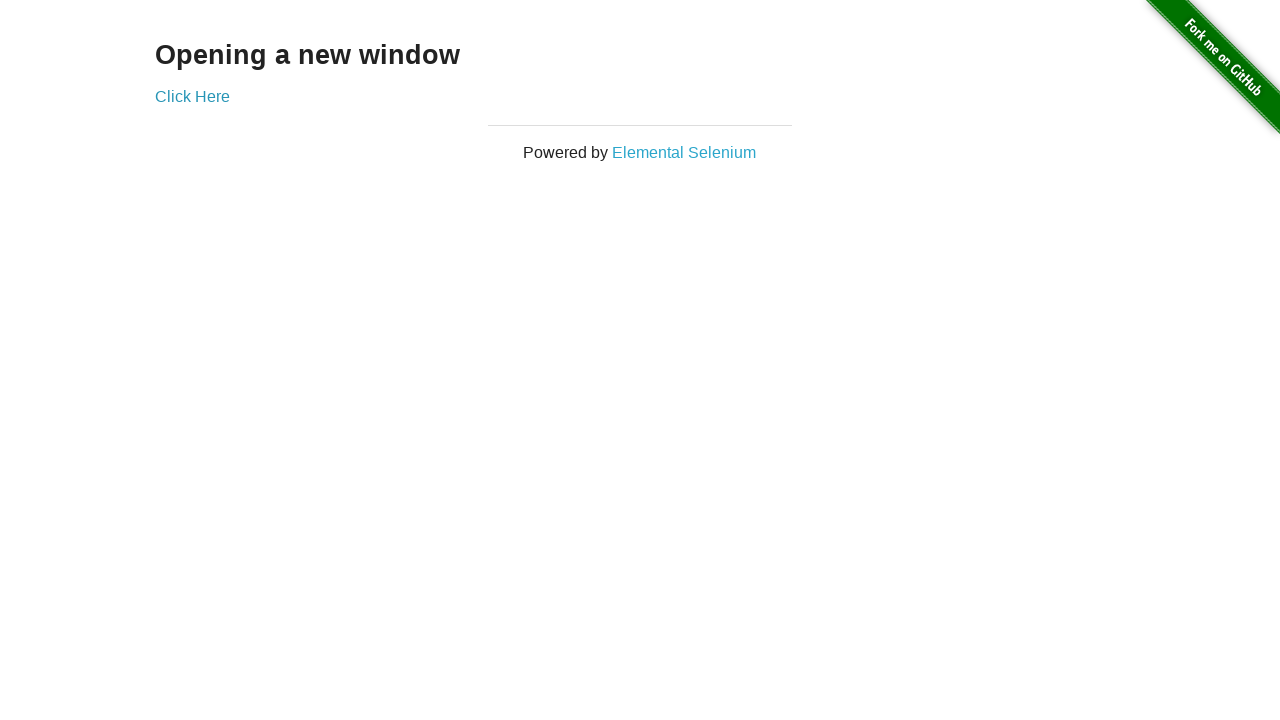

Waited for new page to fully load
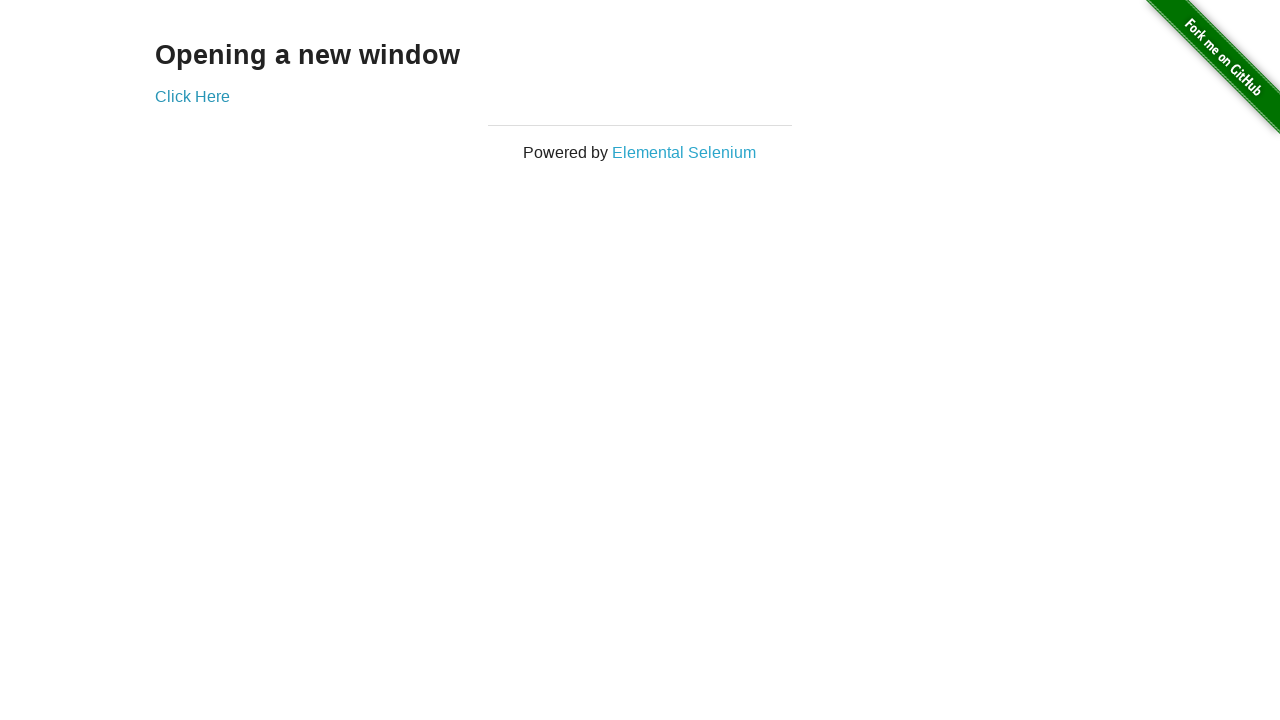

Verified new page title is 'New Window'
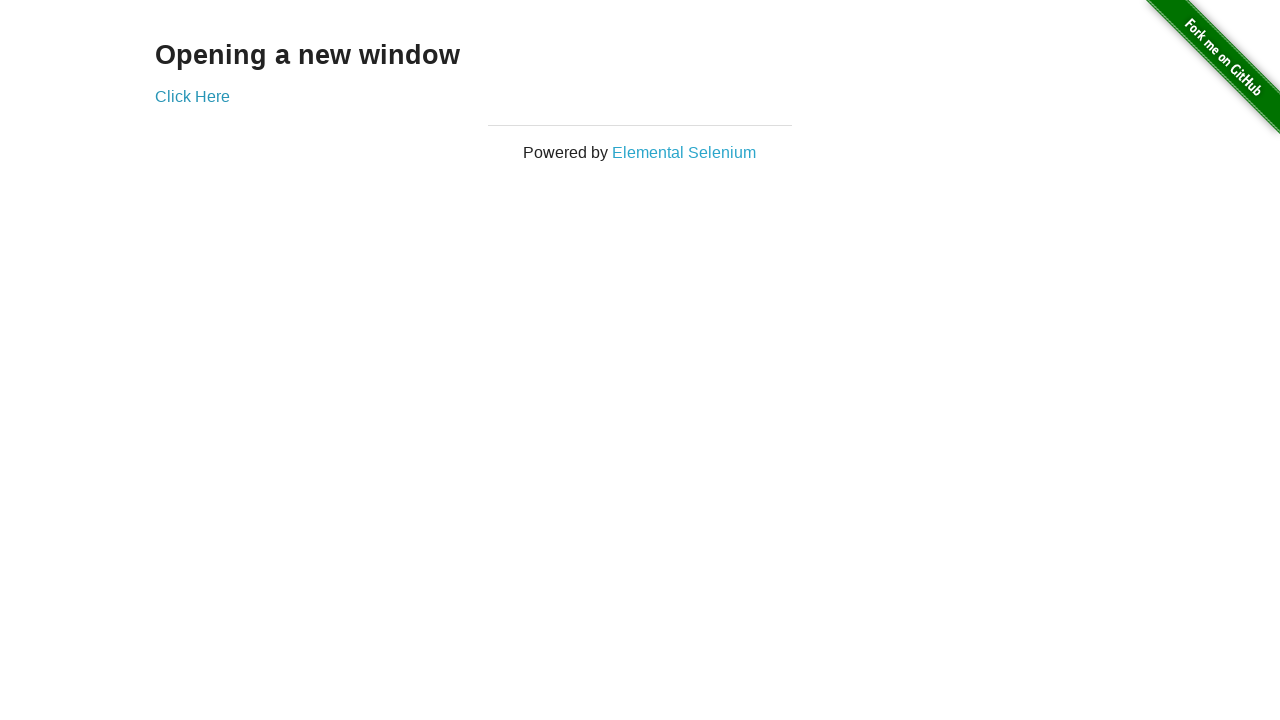

Verified new page URL is 'https://the-internet.herokuapp.com/windows/new'
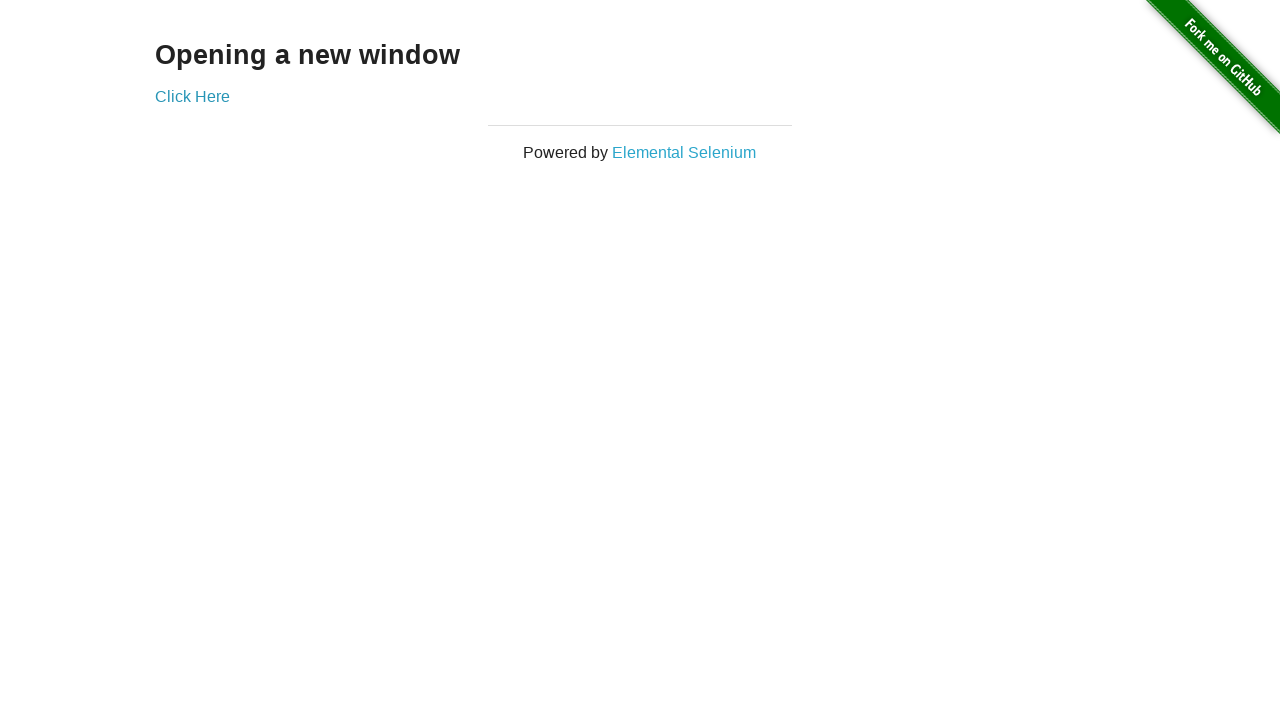

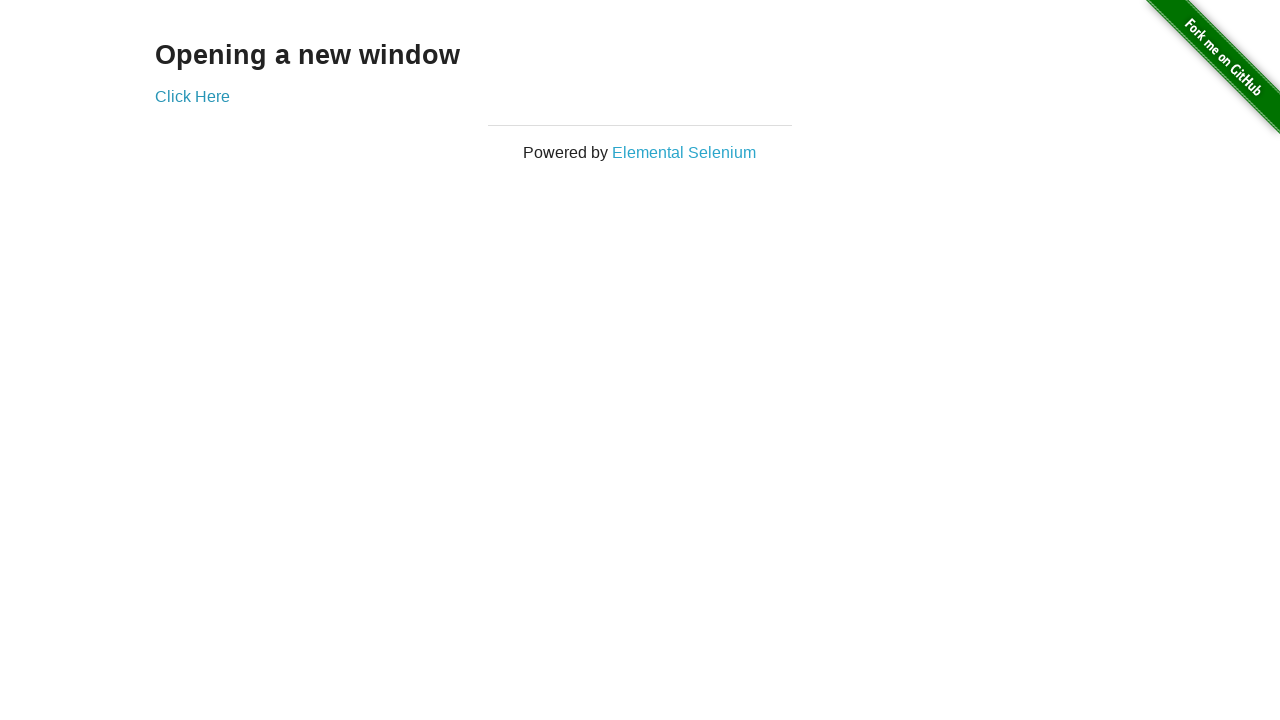